Navigates to an Angular practice page and verifies the page loads successfully

Starting URL: https://www.rahulshettyacademy.com/angularpractice/

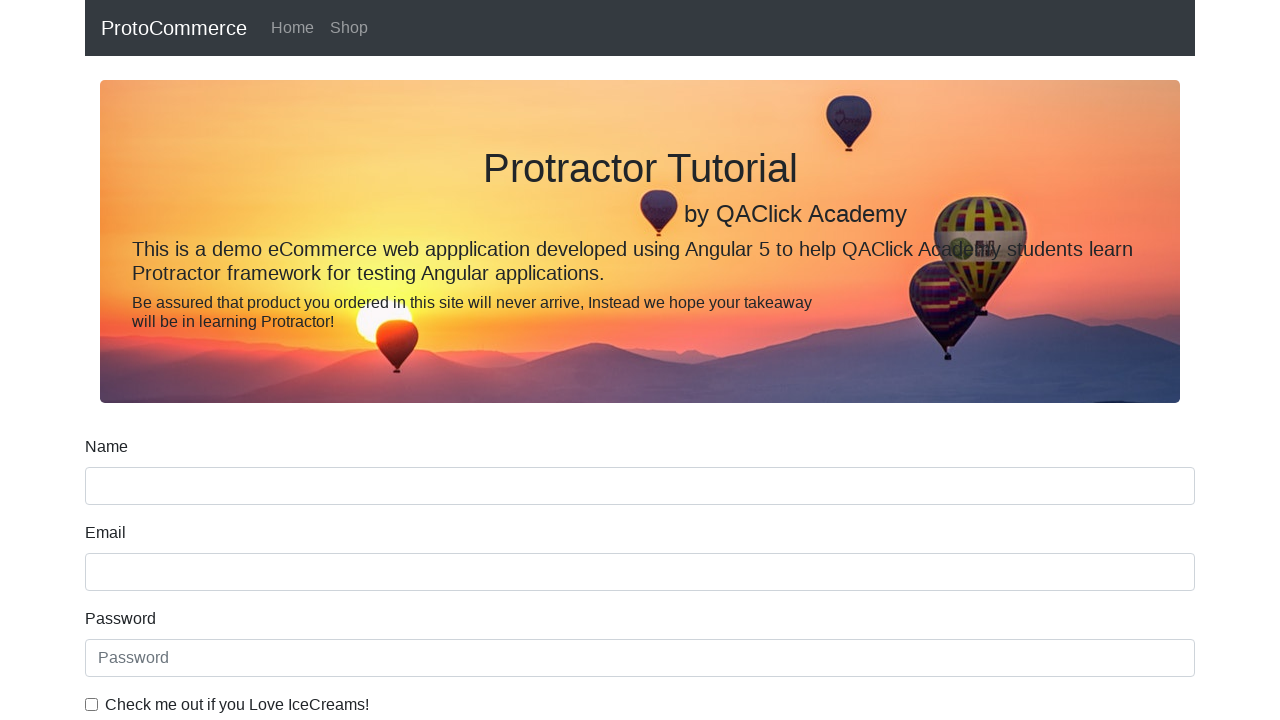

Navigated to Angular practice page
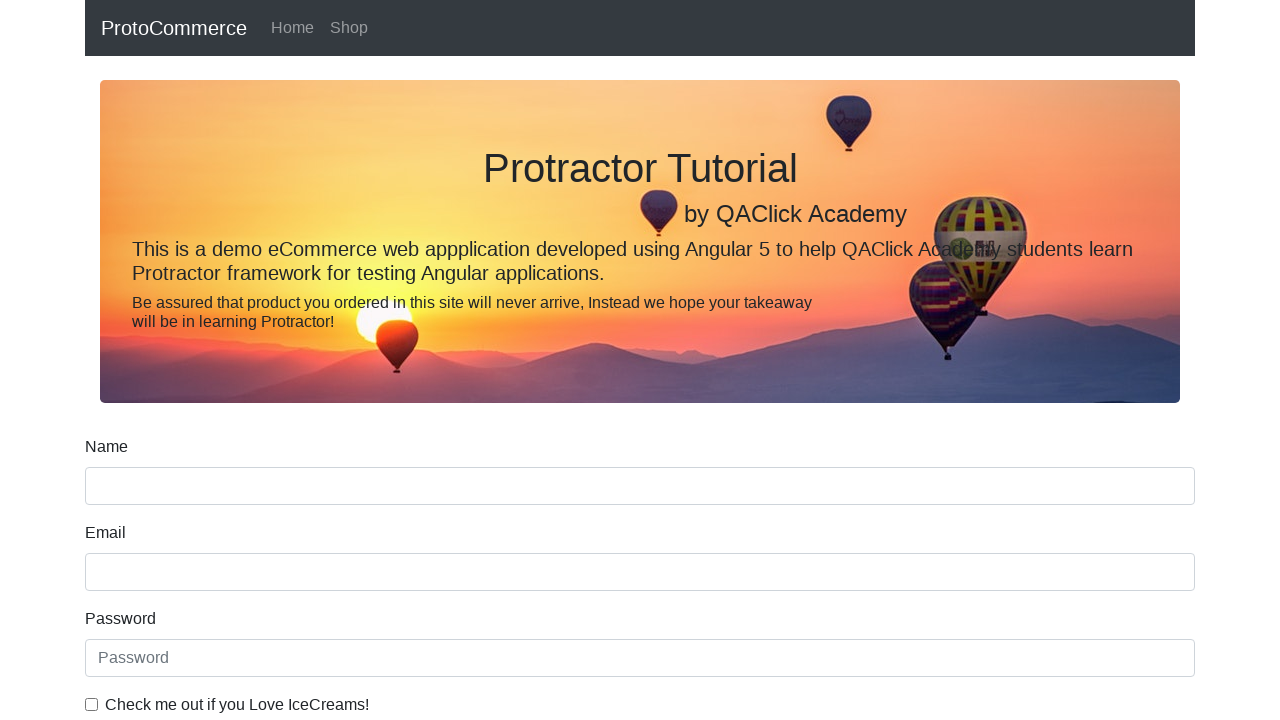

Waited for page to load completely
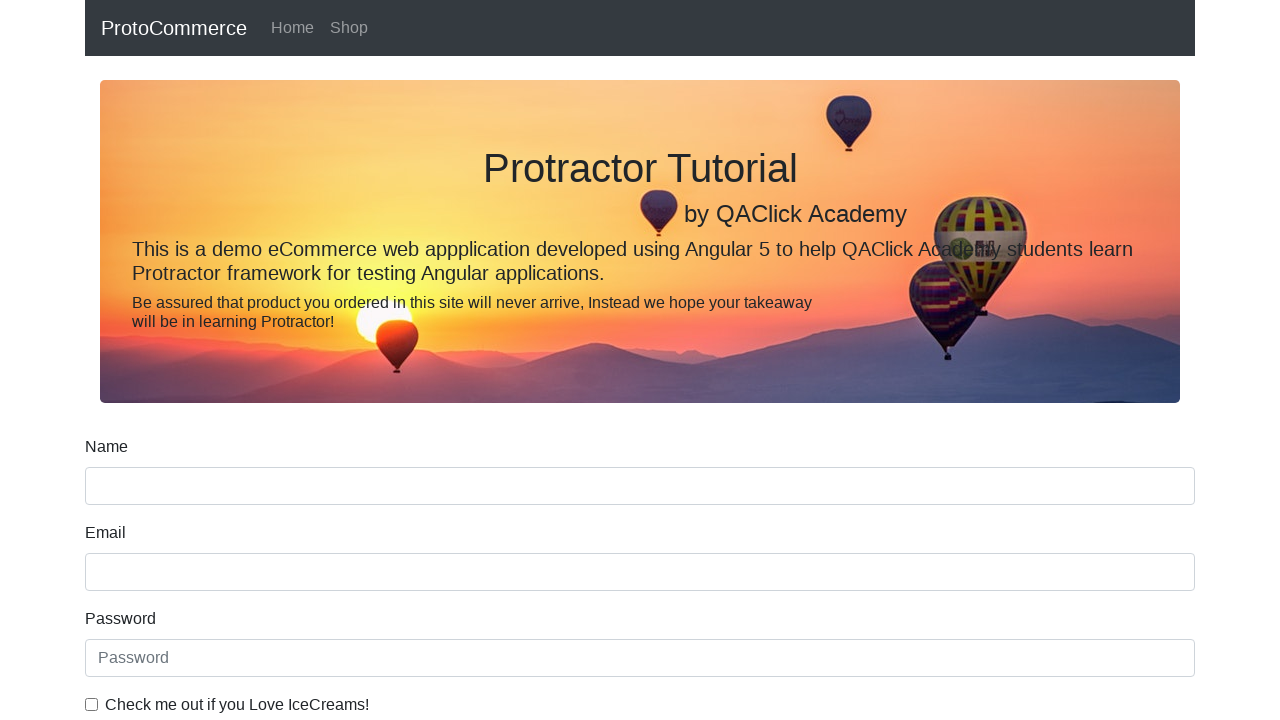

Retrieved page title: ProtoCommerce
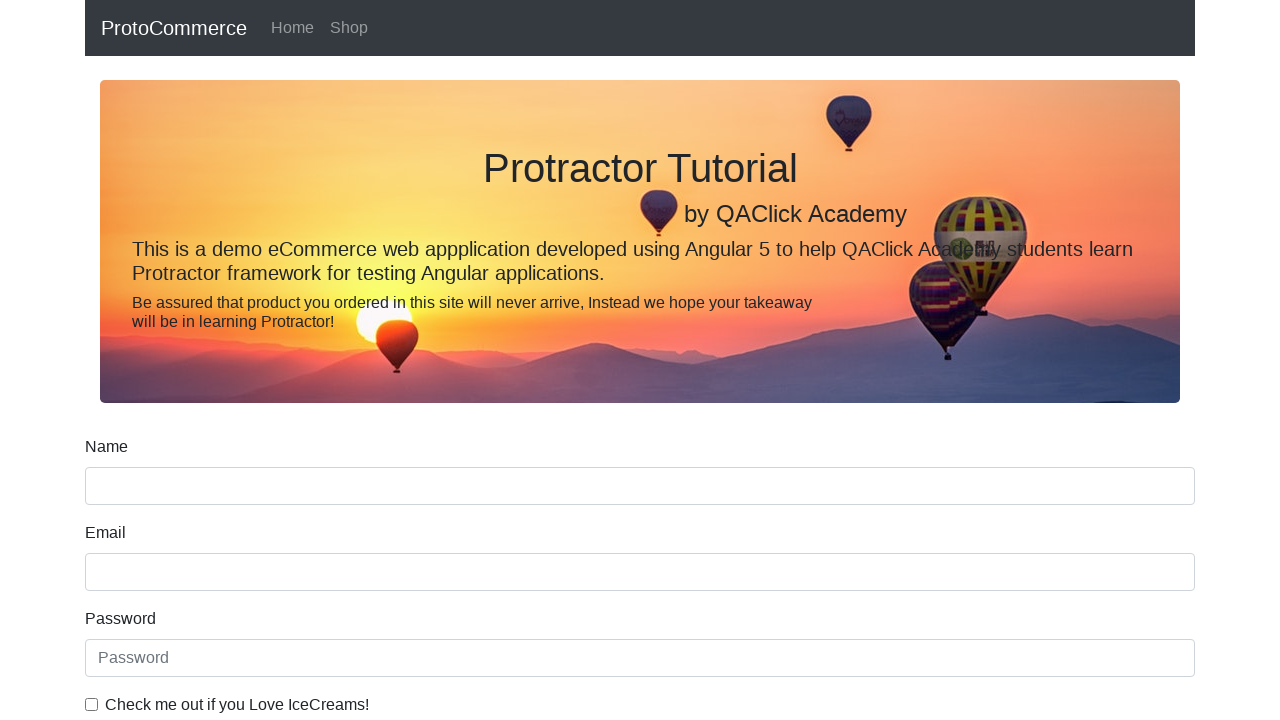

Verified page loaded successfully with non-empty title
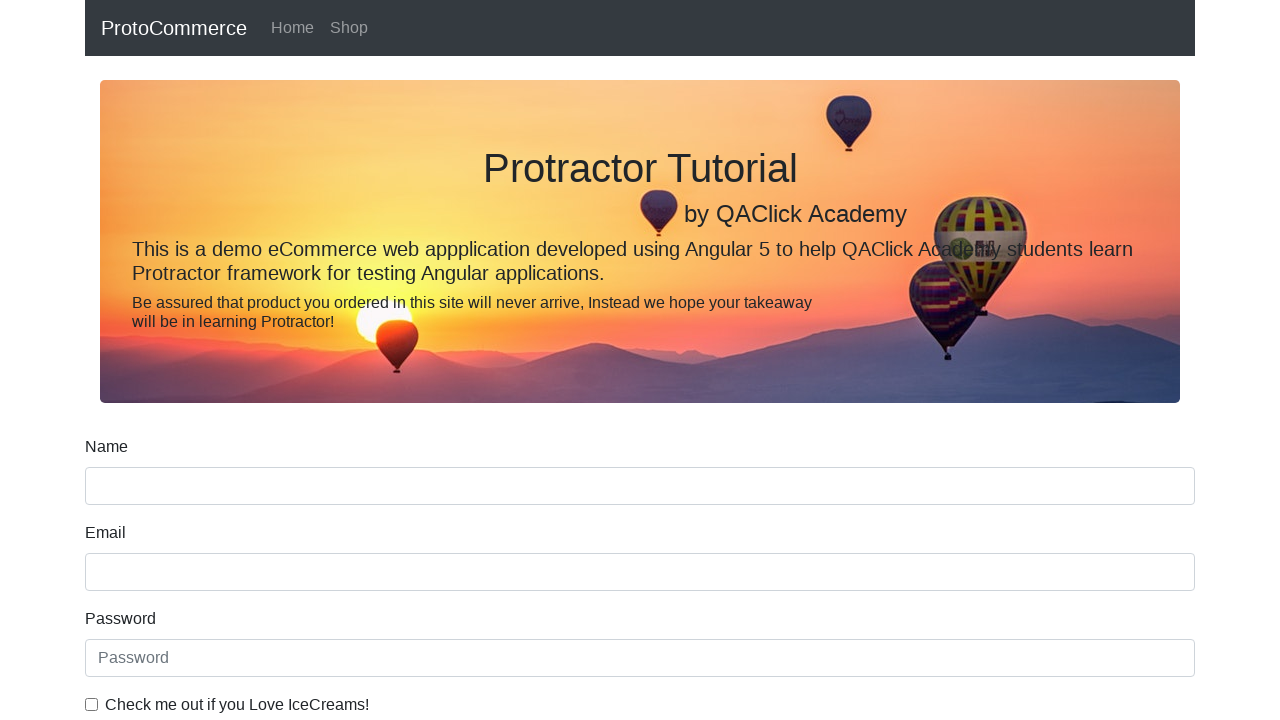

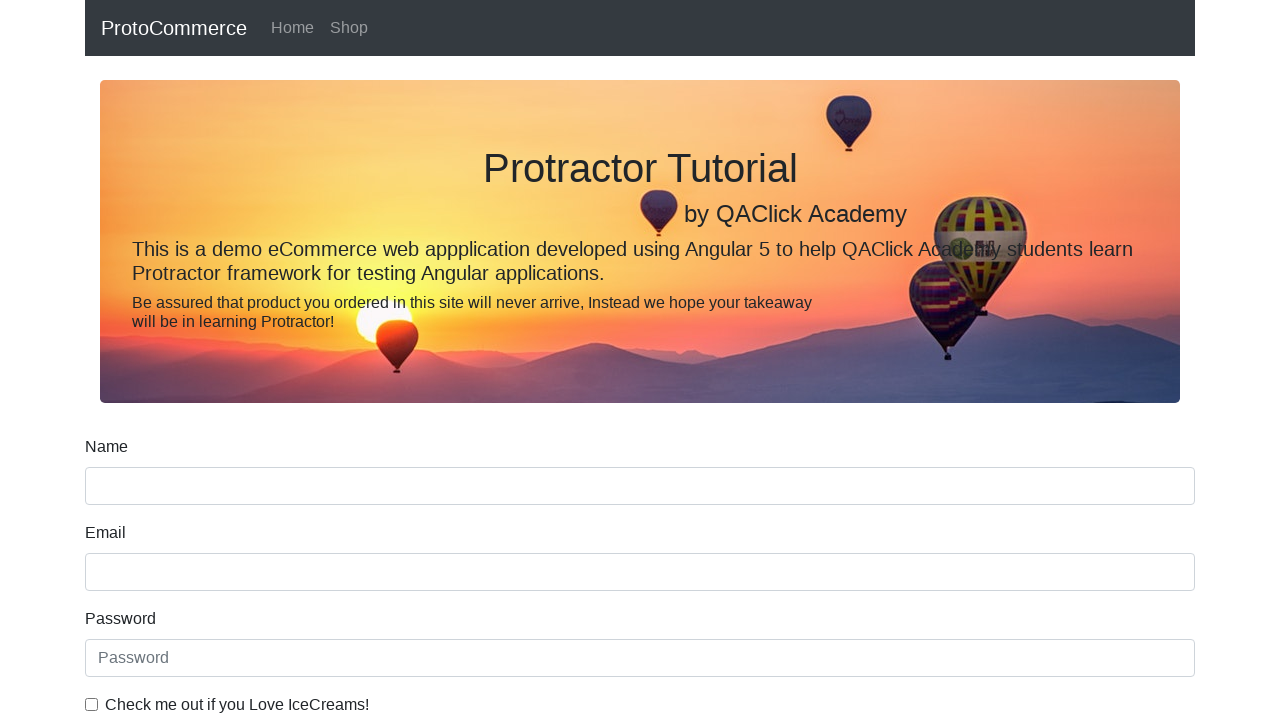